Tests registration form validation when confirmation password doesn't match the original password

Starting URL: https://alada.vn/tai-khoan/dang-ky.html

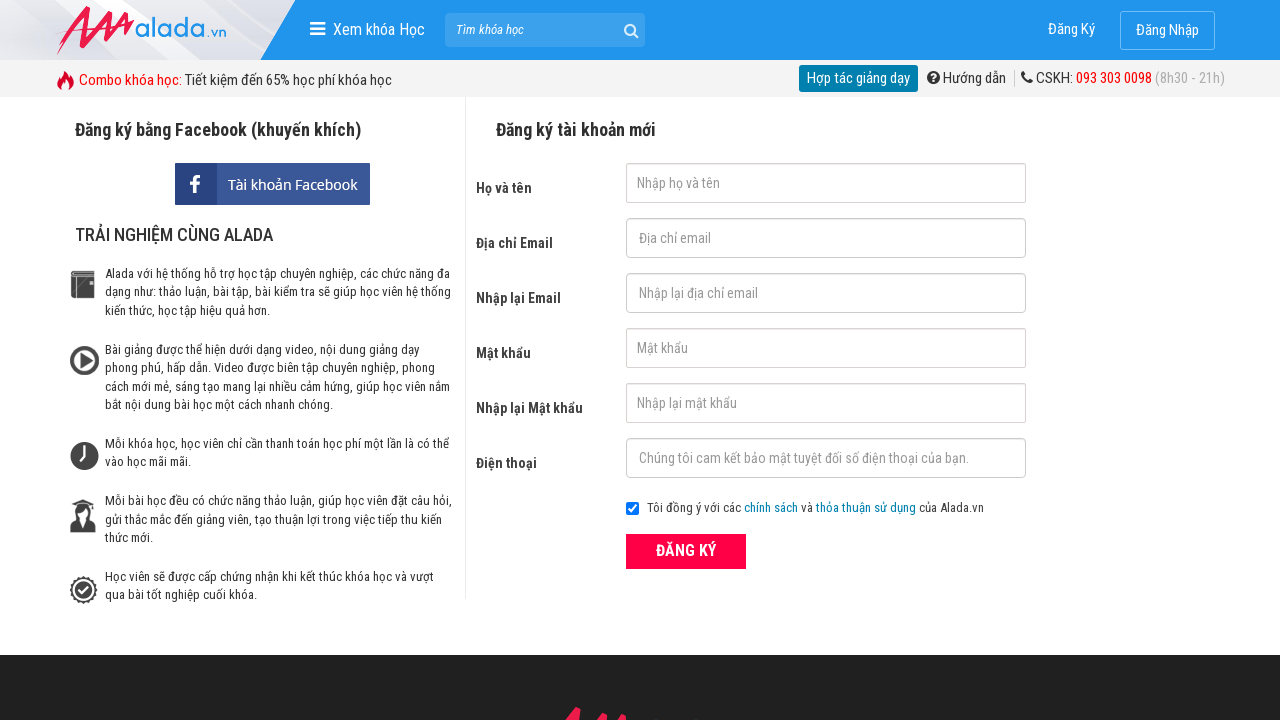

Filled first name field with 'Pham' on input#txtFirstname
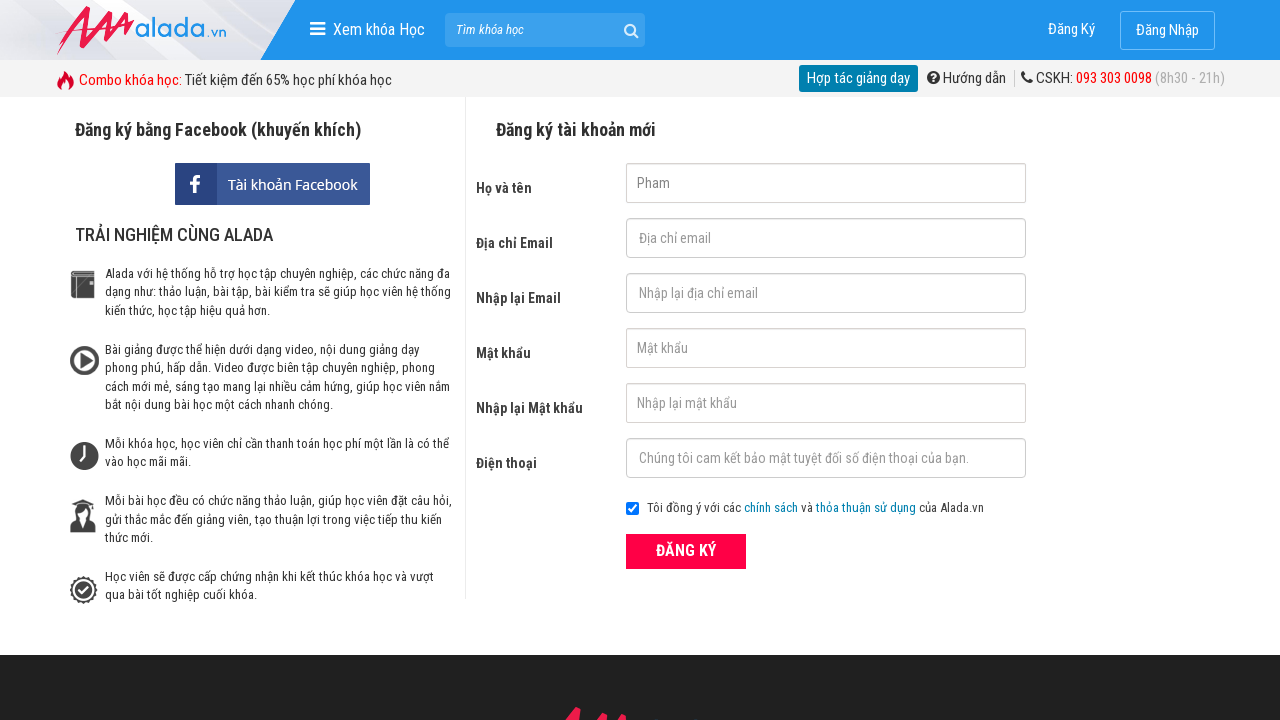

Filled email field with 'nhung@gmail.com' on input#txtEmail
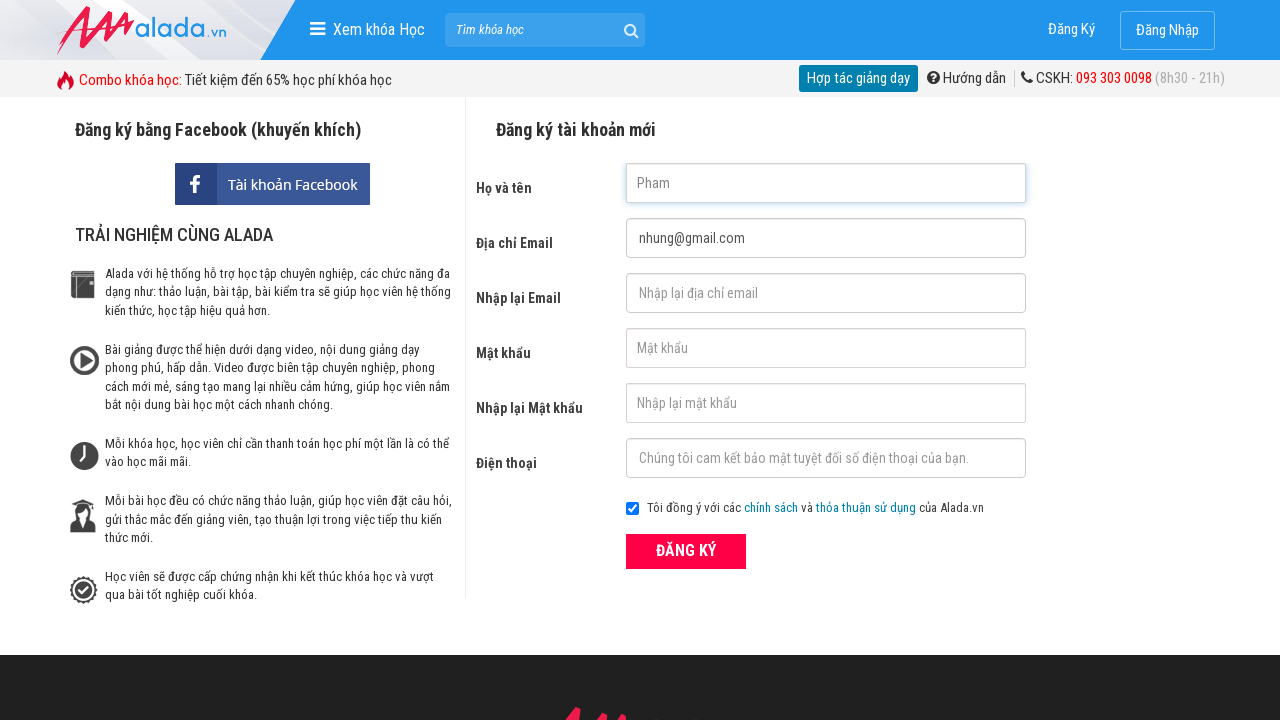

Filled confirm email field with 'nhung@gmail.com' on input#txtCEmail
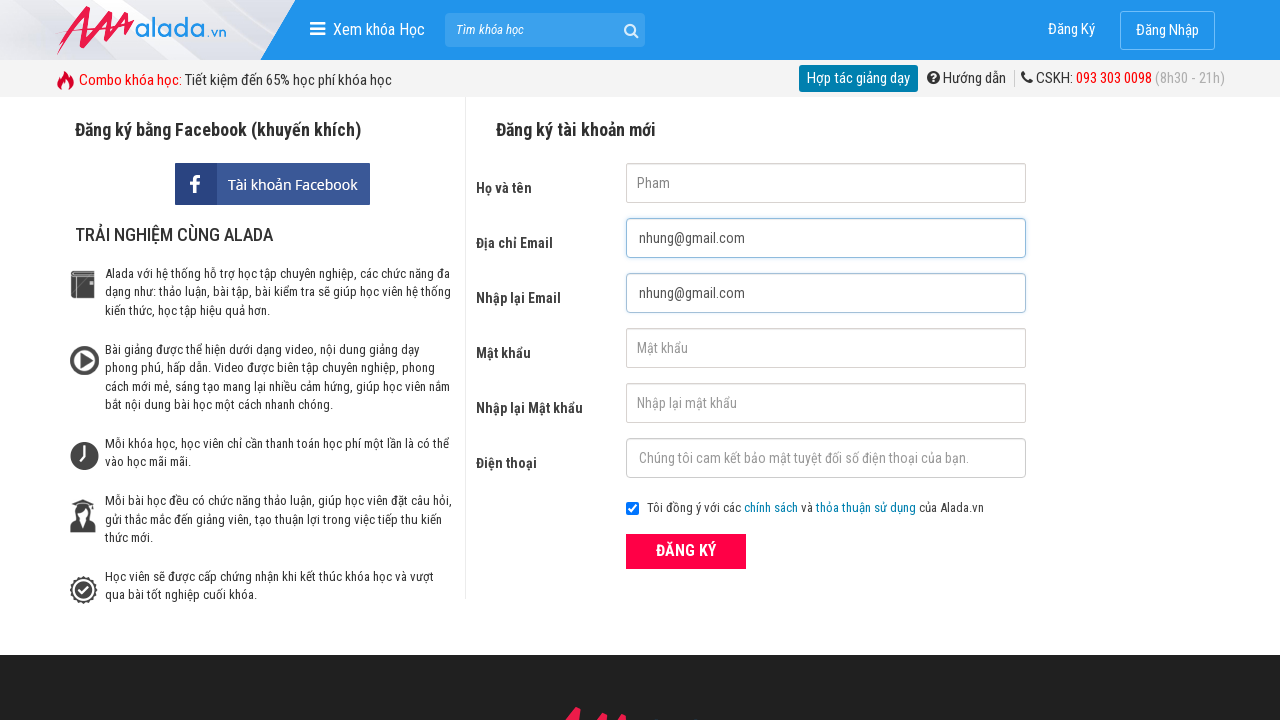

Filled password field with 'nhung123456' on input#txtPassword
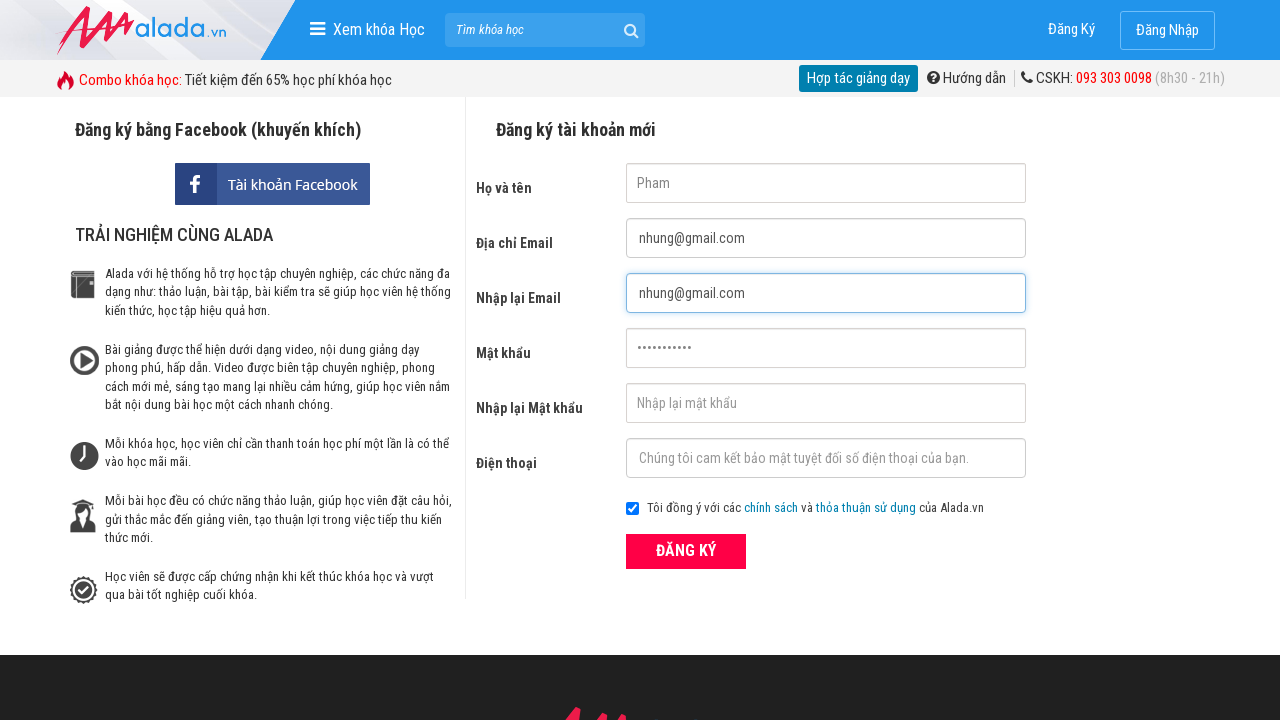

Filled confirm password field with mismatched password '123nhung' on input#txtCPassword
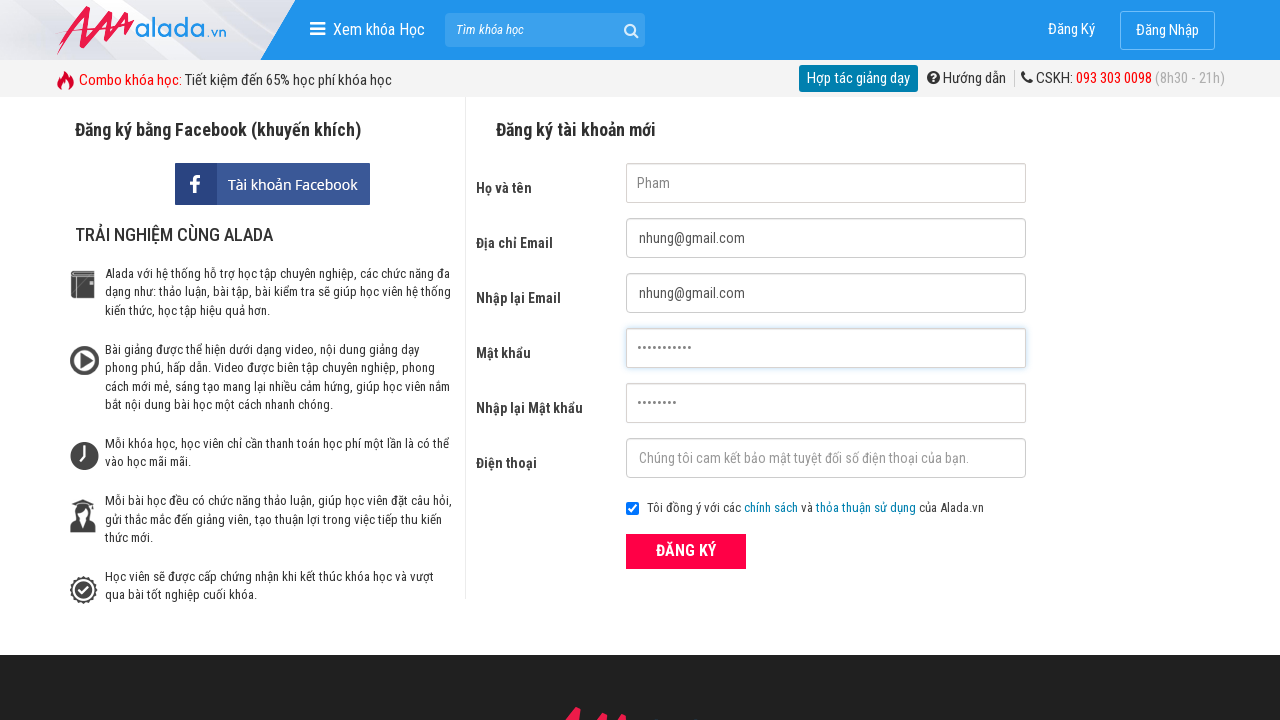

Filled phone field with '01234567894' on input#txtPhone
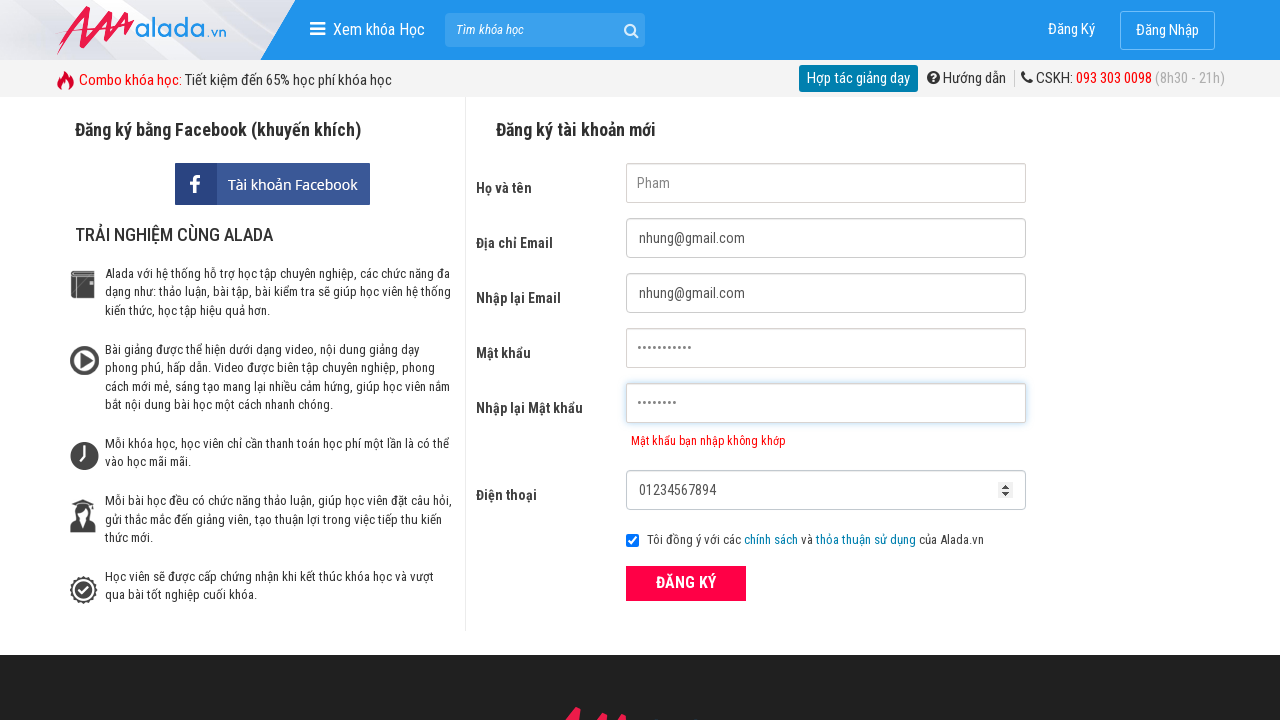

Clicked submit button to register at (686, 583) on button[type='submit']
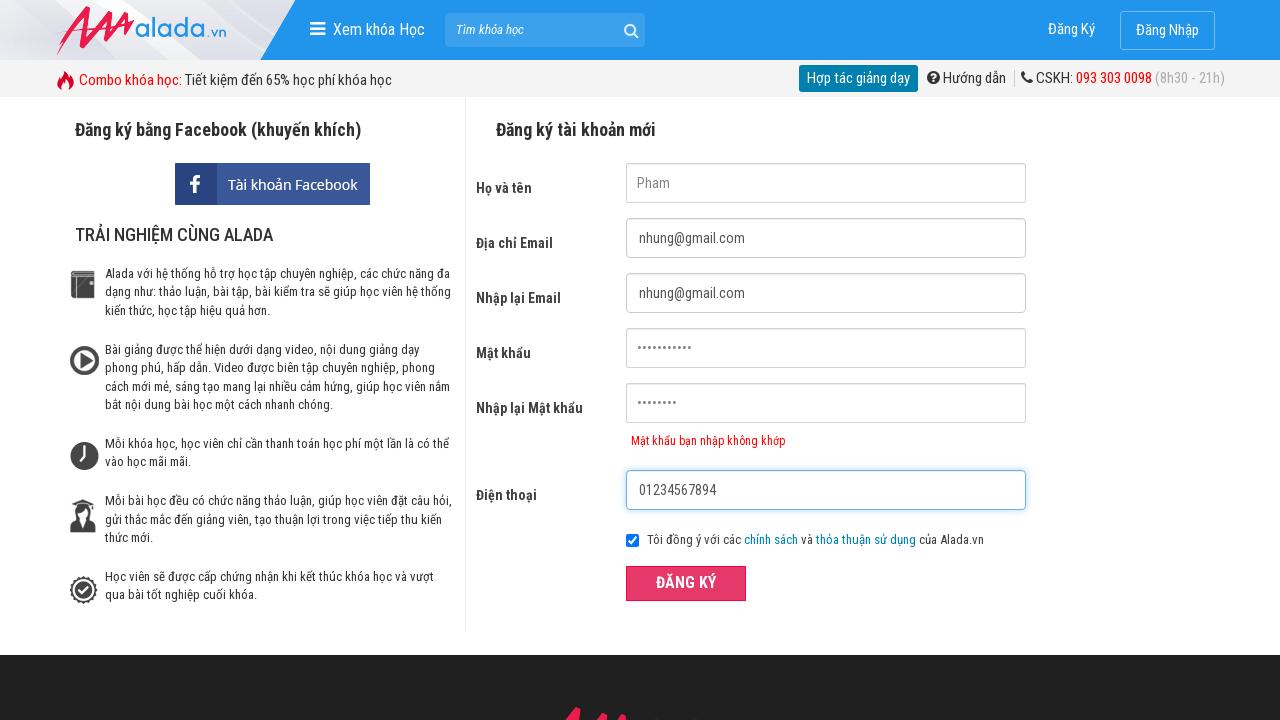

Password mismatch error message displayed on confirm password field
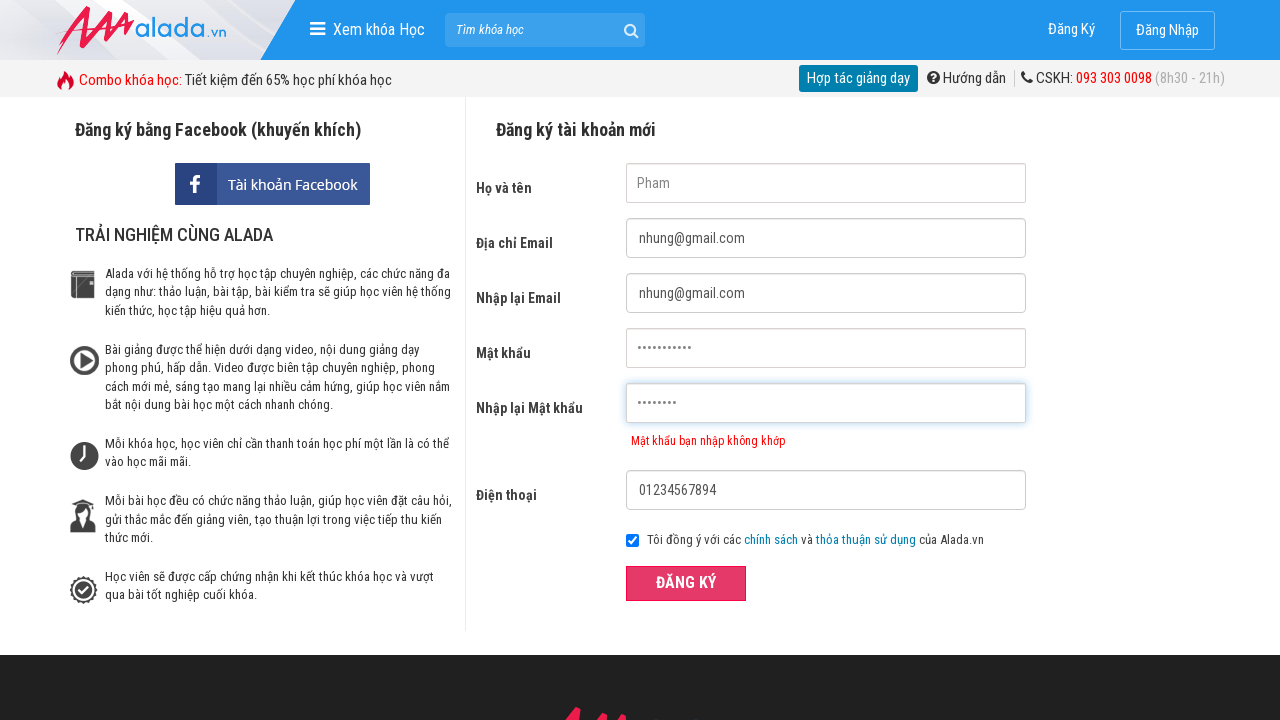

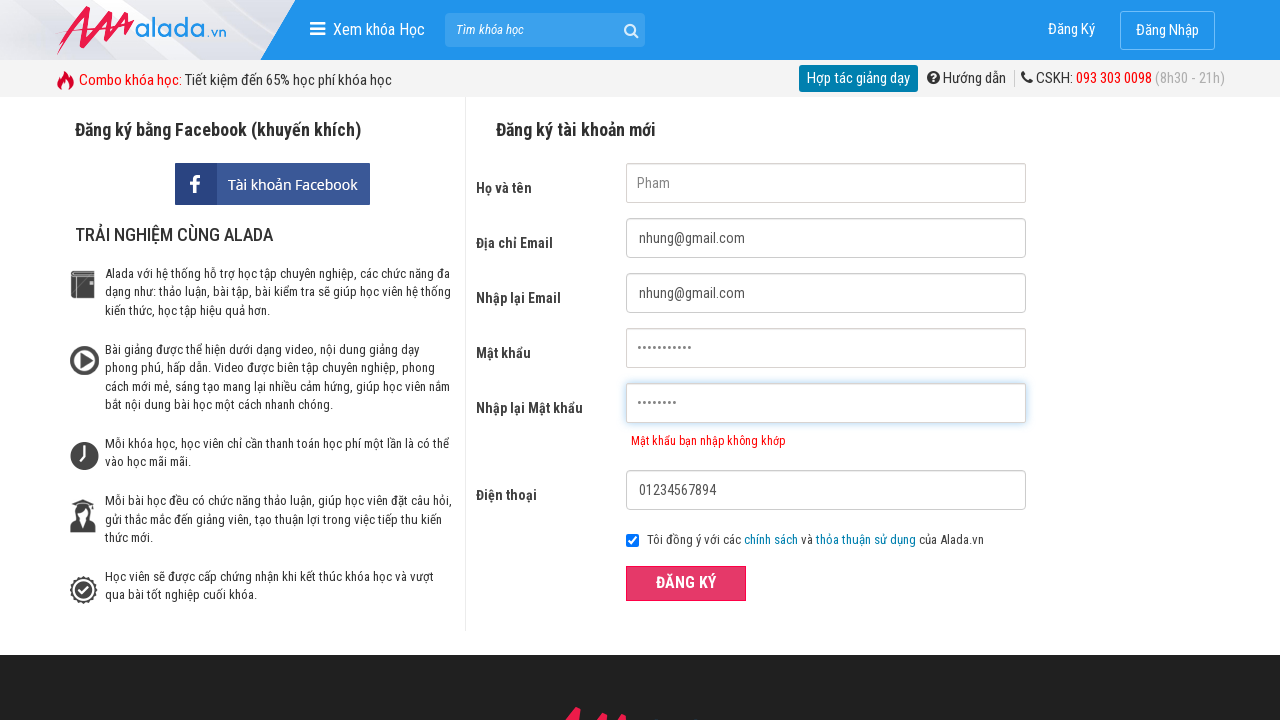